Tests the 'All Sections' navigation menu by clicking it and verifying the sitemap dropdown appears

Starting URL: https://korrespondent.net/

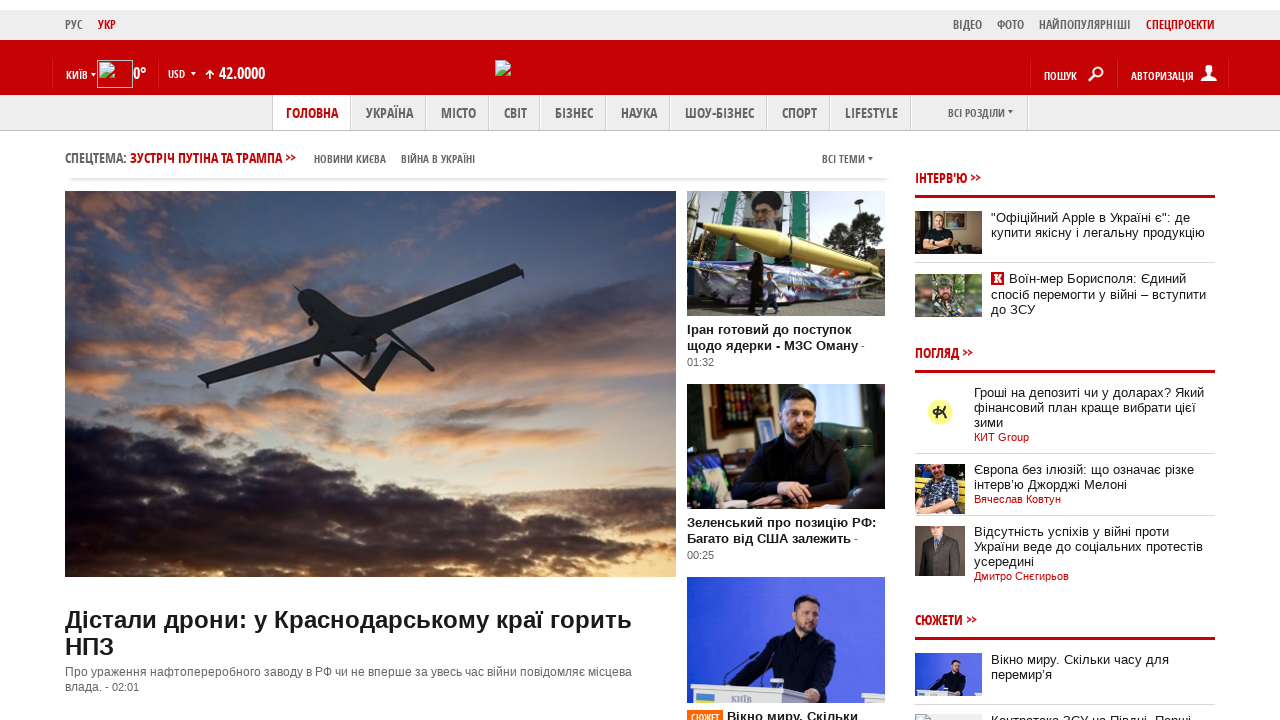

Navigated to https://korrespondent.net/
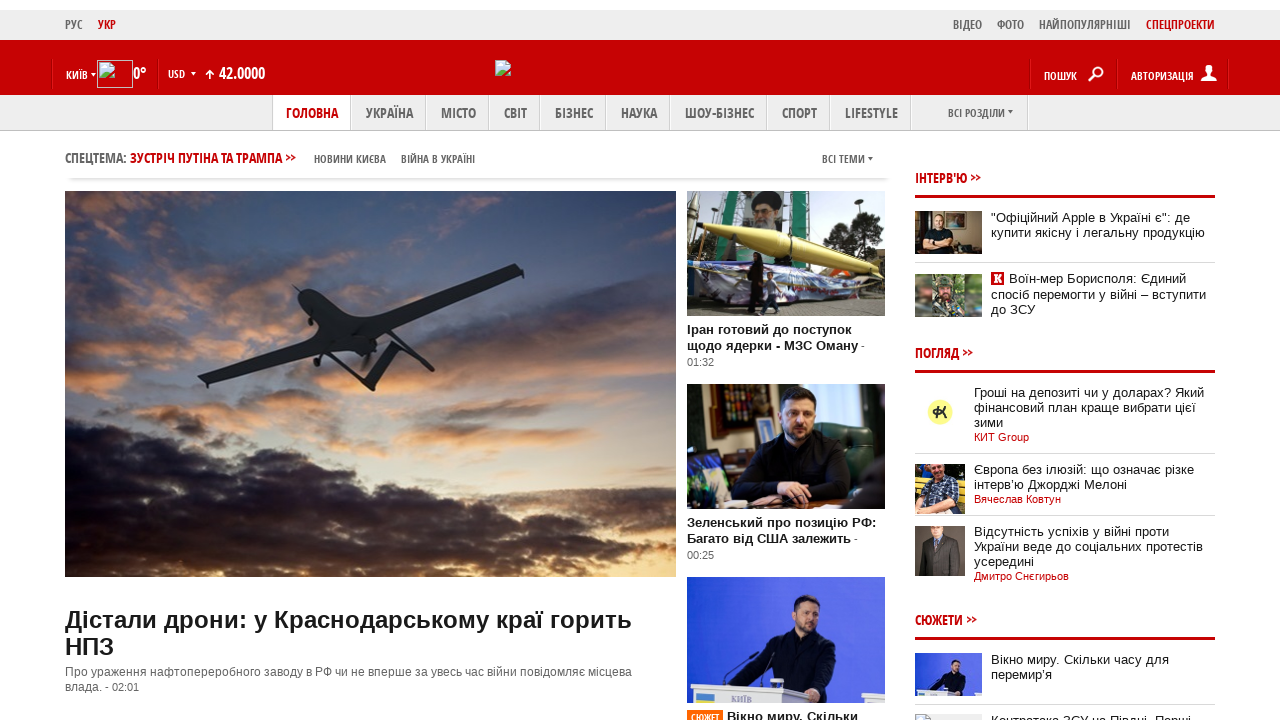

Clicked on 'All Sections' navigation menu at (976, 112) on xpath=//div[@class='header-menu']//b
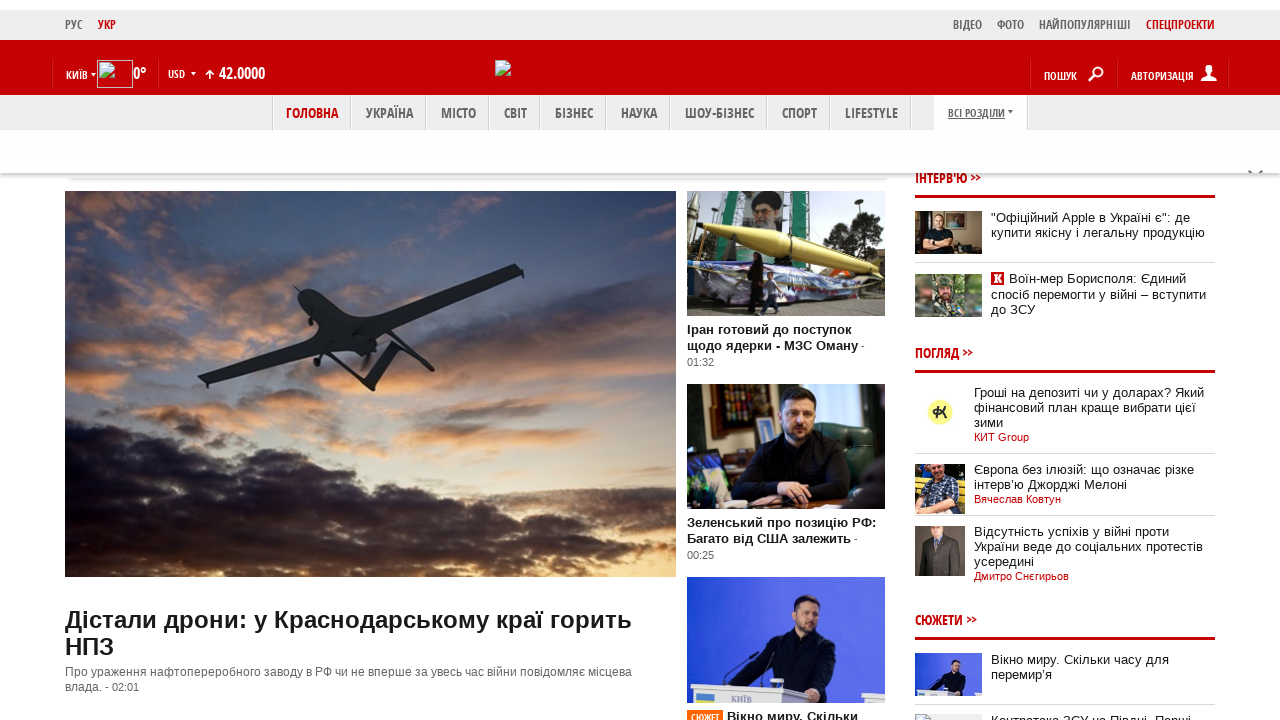

Sitemap dropdown appeared and is visible
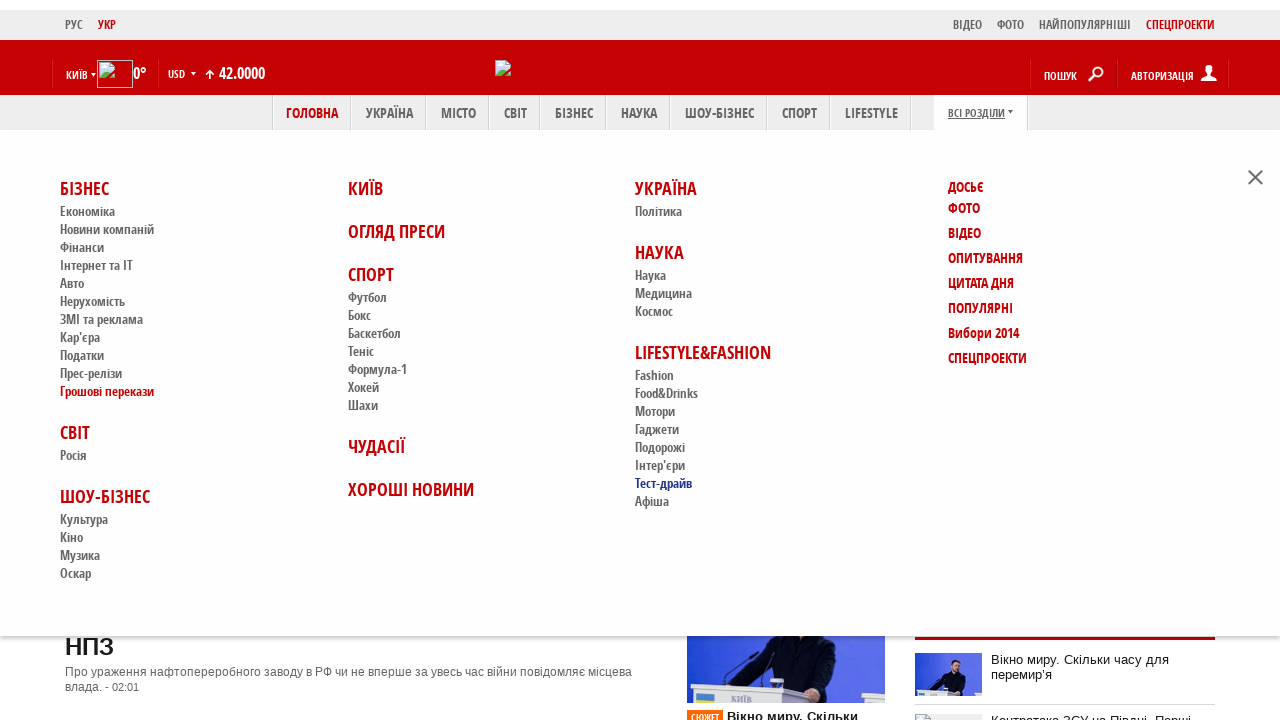

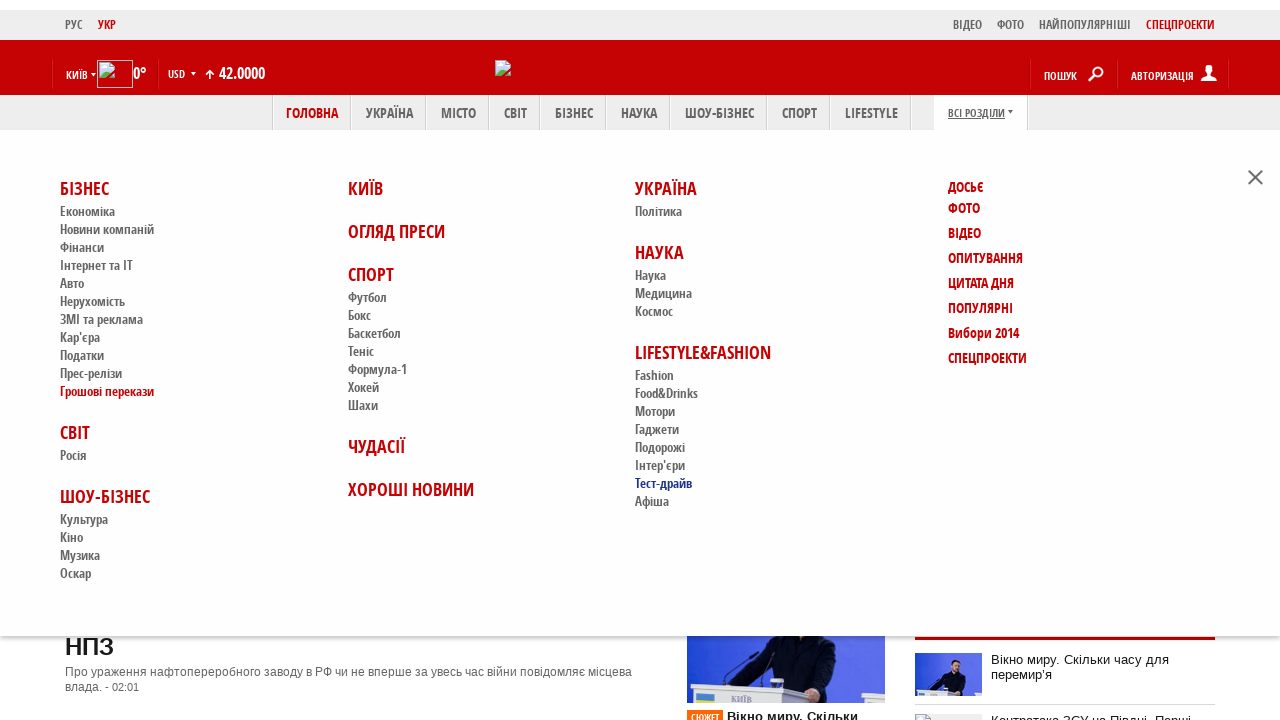